Tests that the application handles API errors gracefully when API calls fail

Starting URL: https://nofx-local-starter.vercel.app

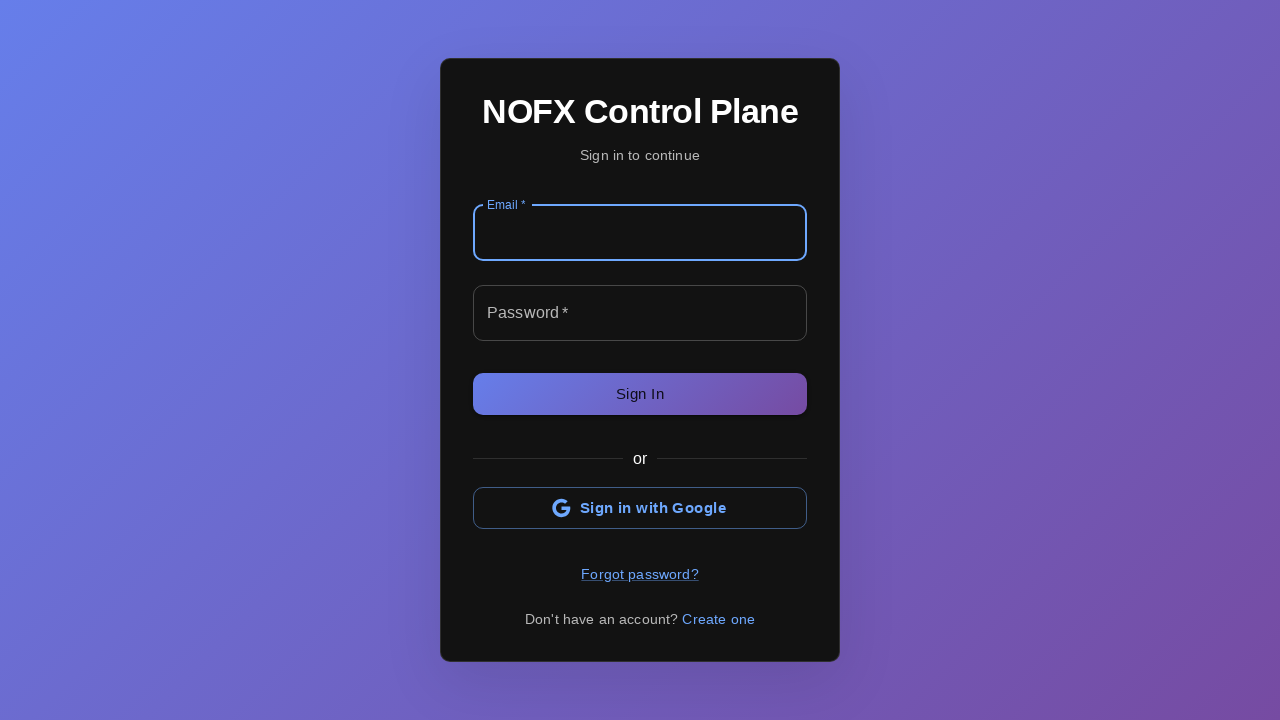

Intercepted all API calls to fail
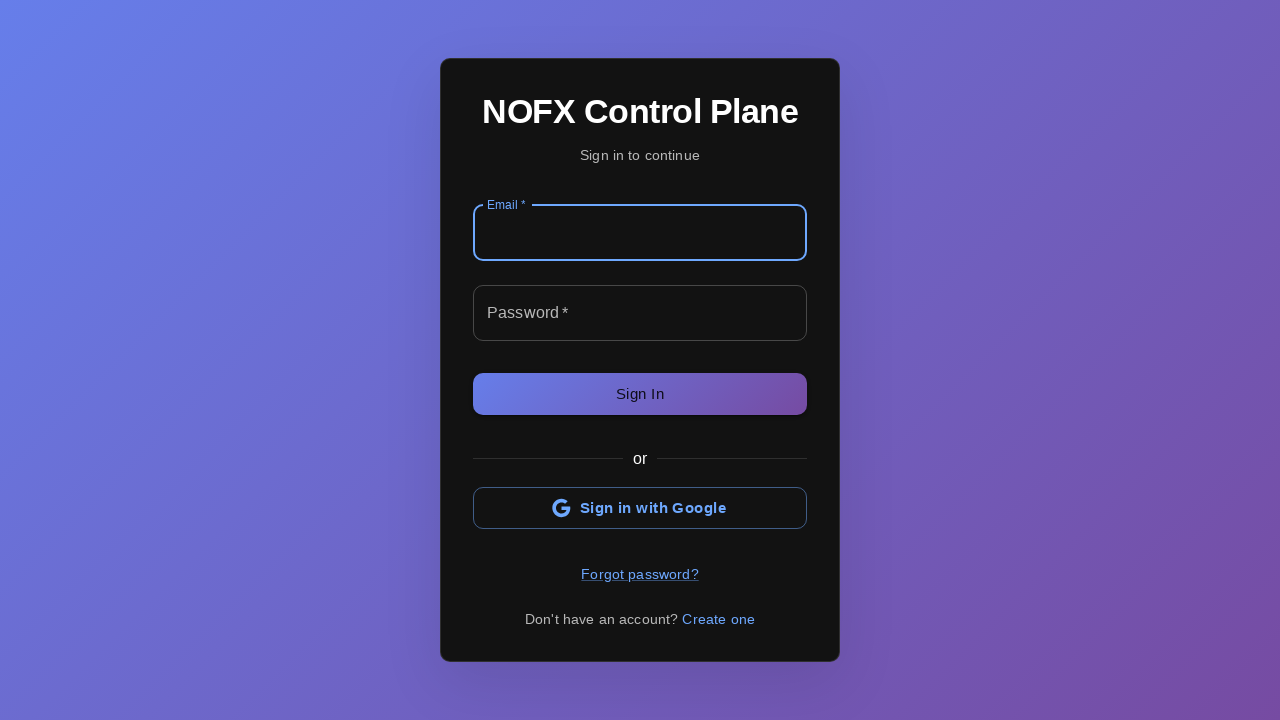

Reloaded page to trigger API calls with interception
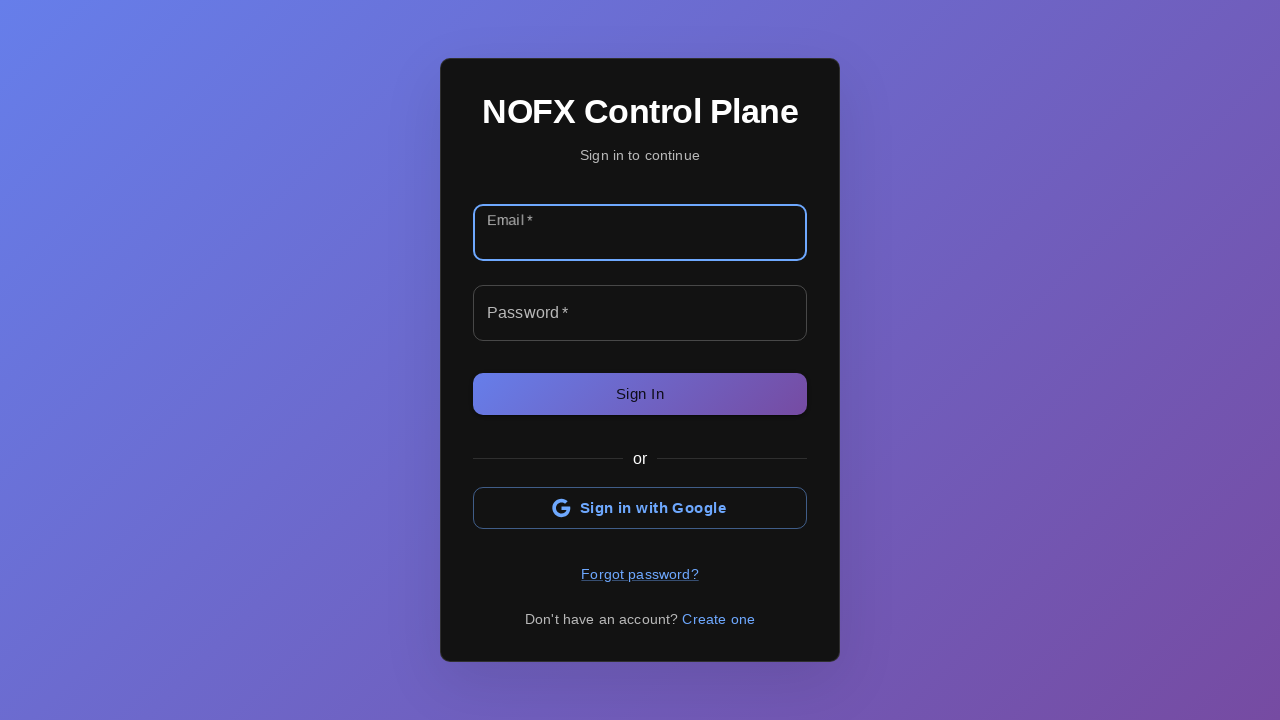

Waited for network to become idle
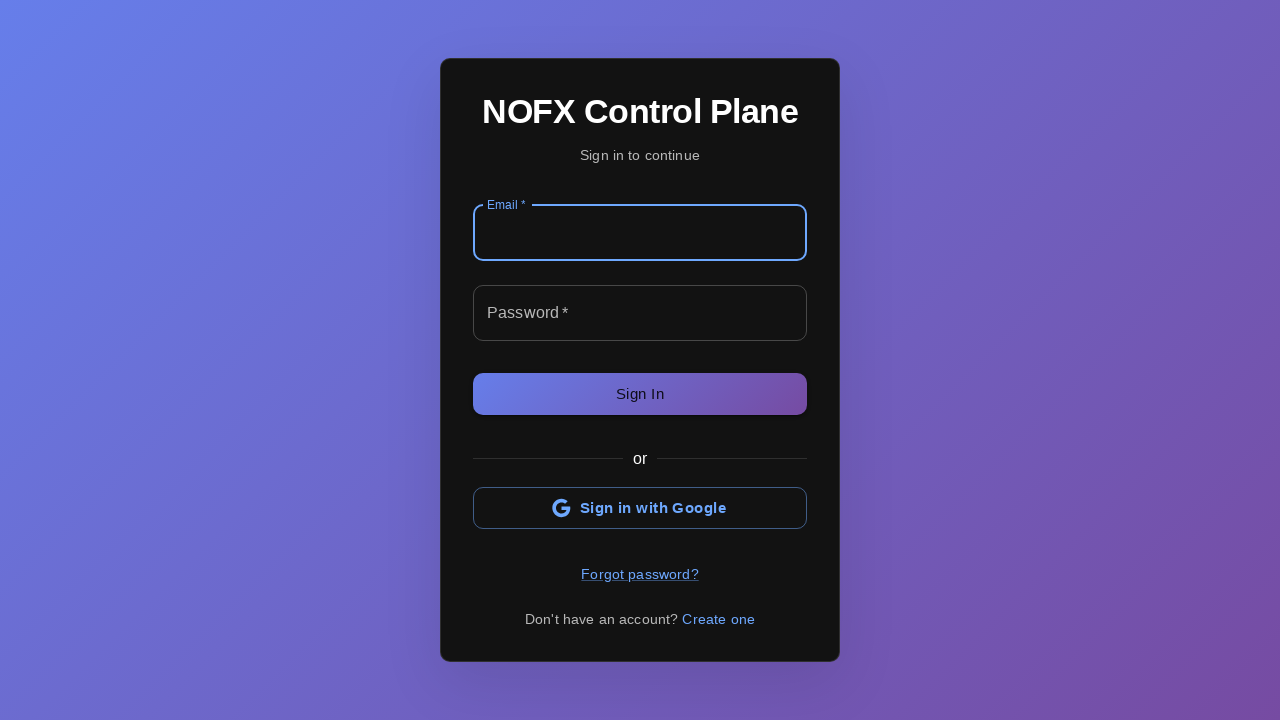

Checked if root element exists
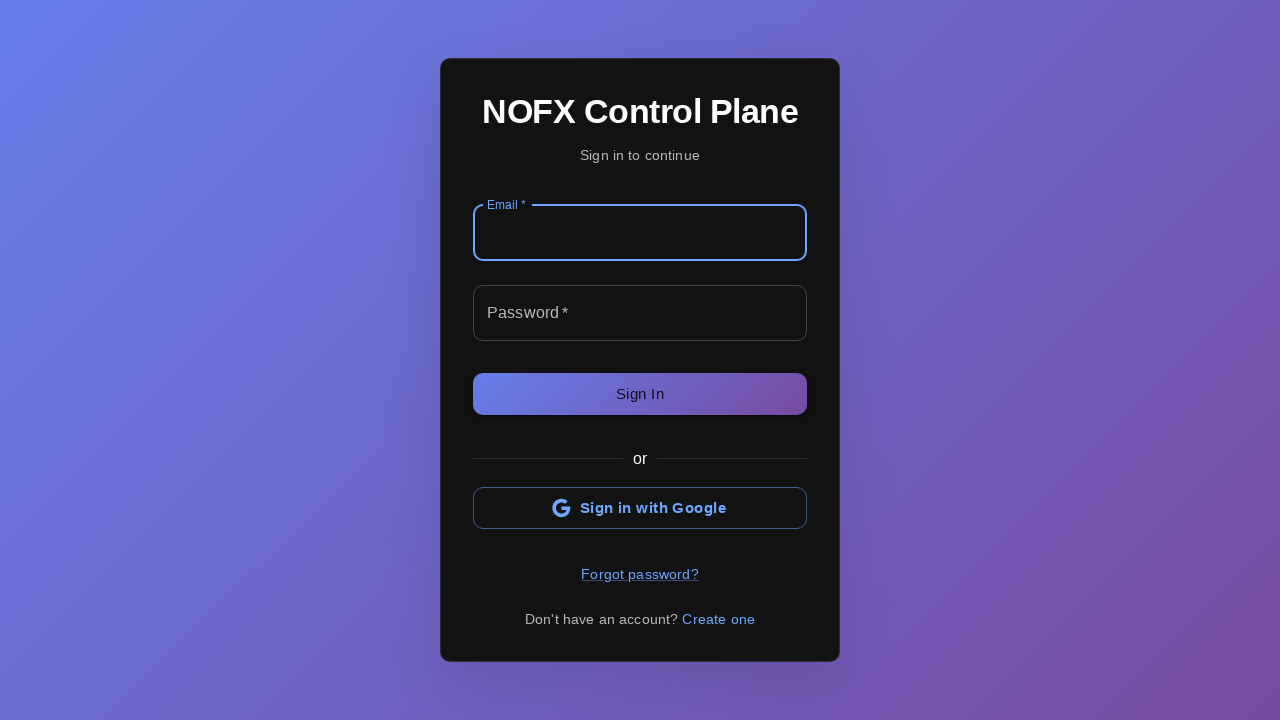

Verified root element exists despite API failures
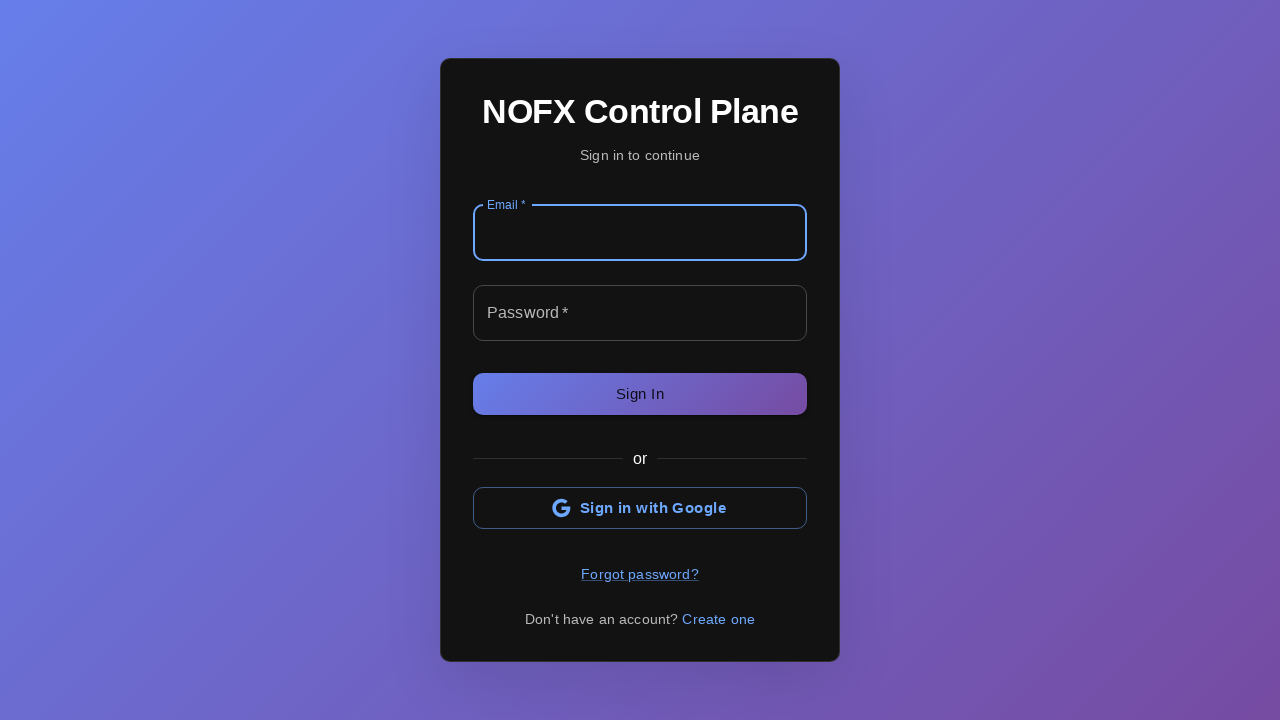

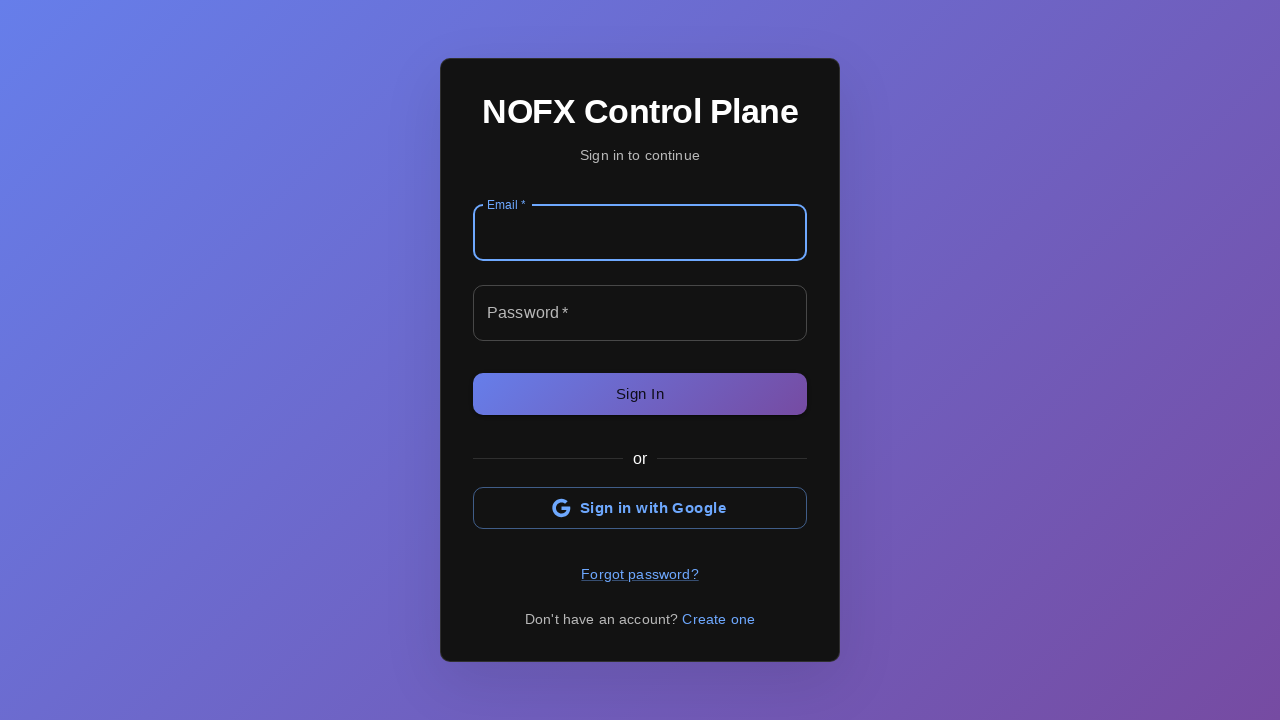